Tests that clicking Clear completed button removes completed items from the list

Starting URL: https://demo.playwright.dev/todomvc

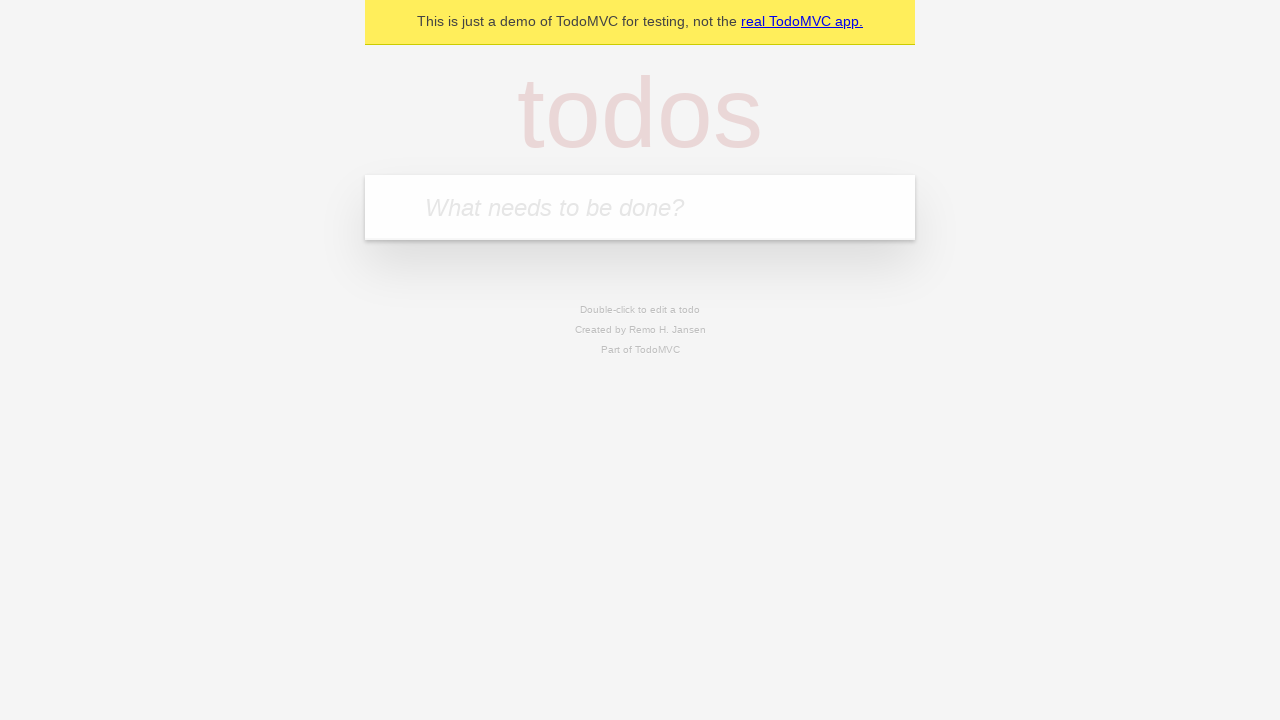

Filled todo input with 'buy some cheese' on internal:attr=[placeholder="What needs to be done?"i]
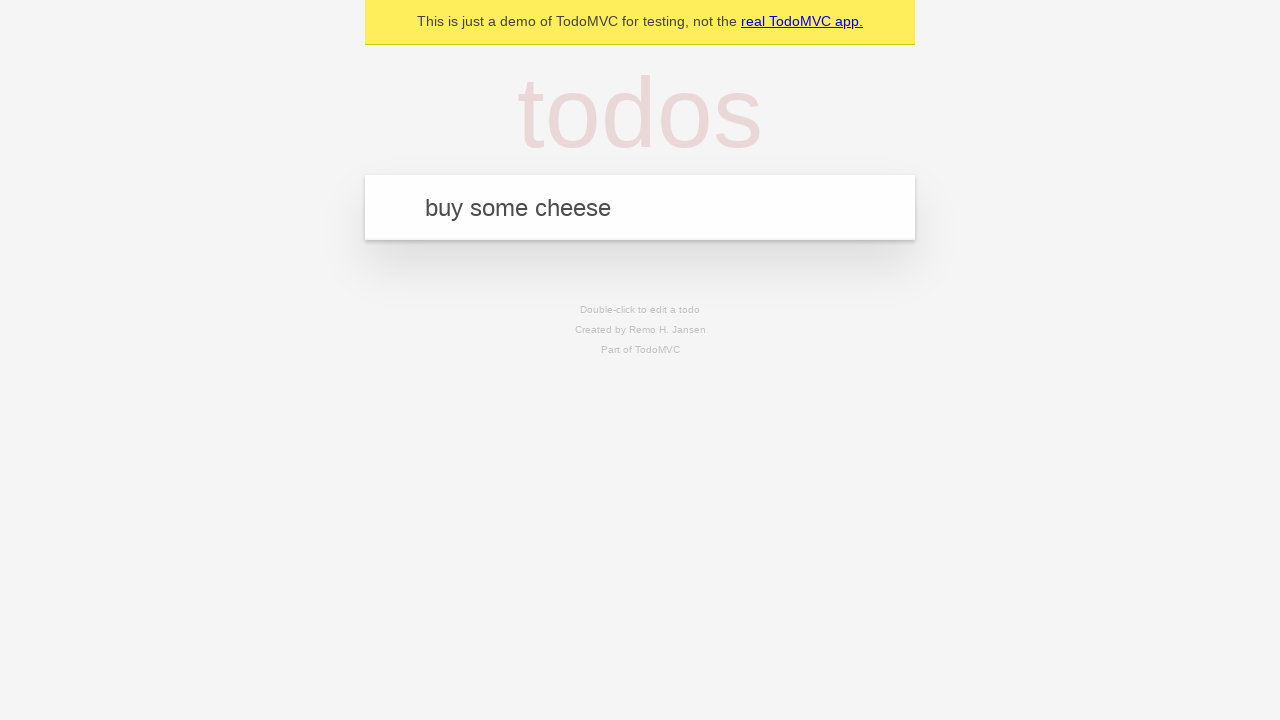

Pressed Enter to create first todo on internal:attr=[placeholder="What needs to be done?"i]
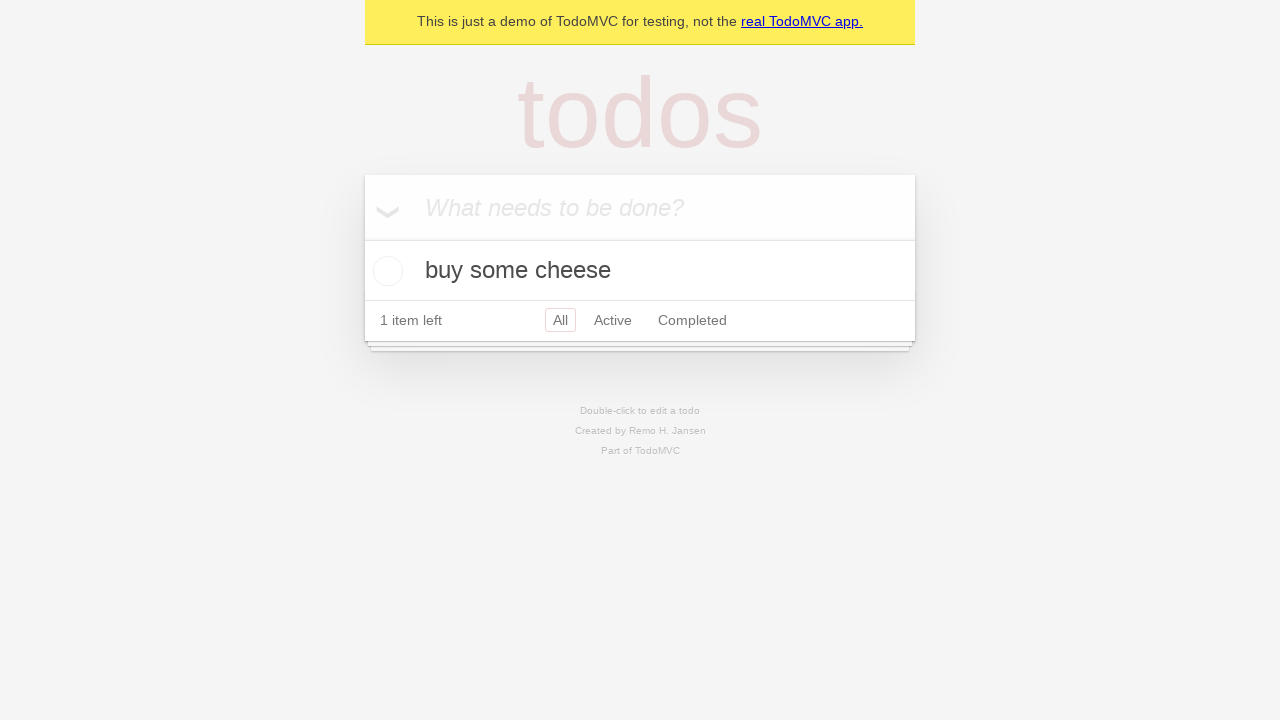

Filled todo input with 'feed the cat' on internal:attr=[placeholder="What needs to be done?"i]
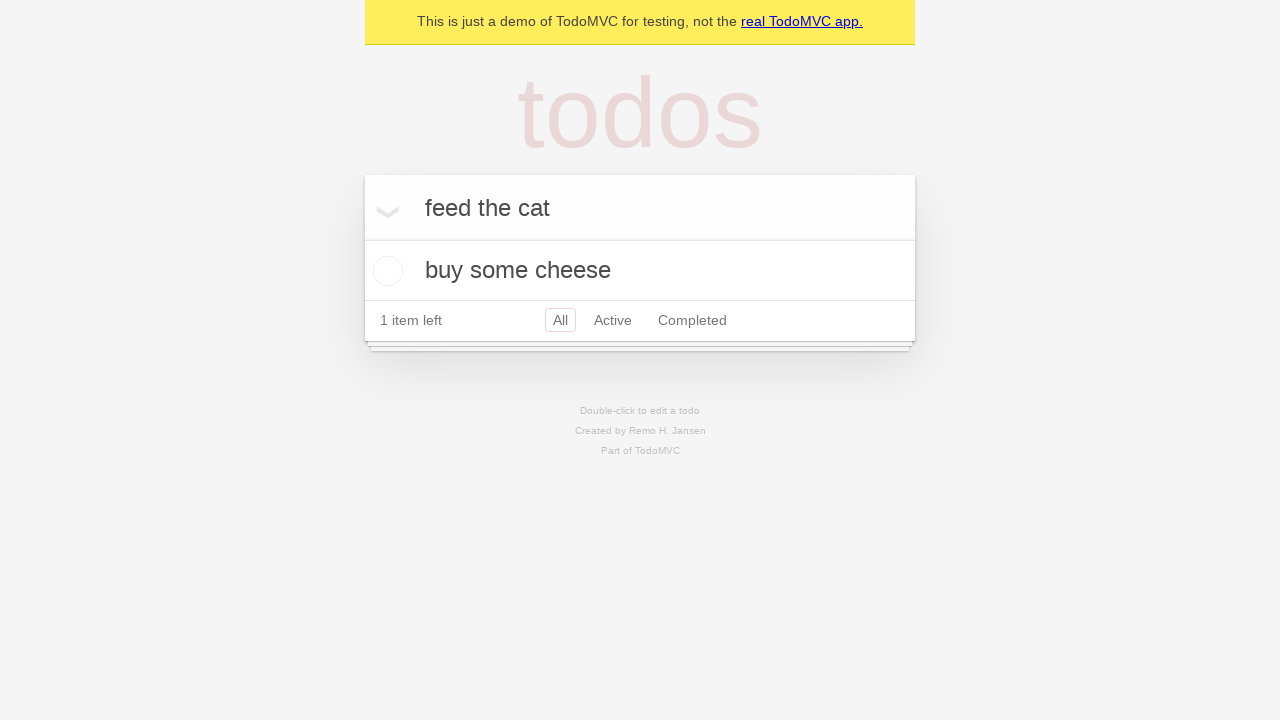

Pressed Enter to create second todo on internal:attr=[placeholder="What needs to be done?"i]
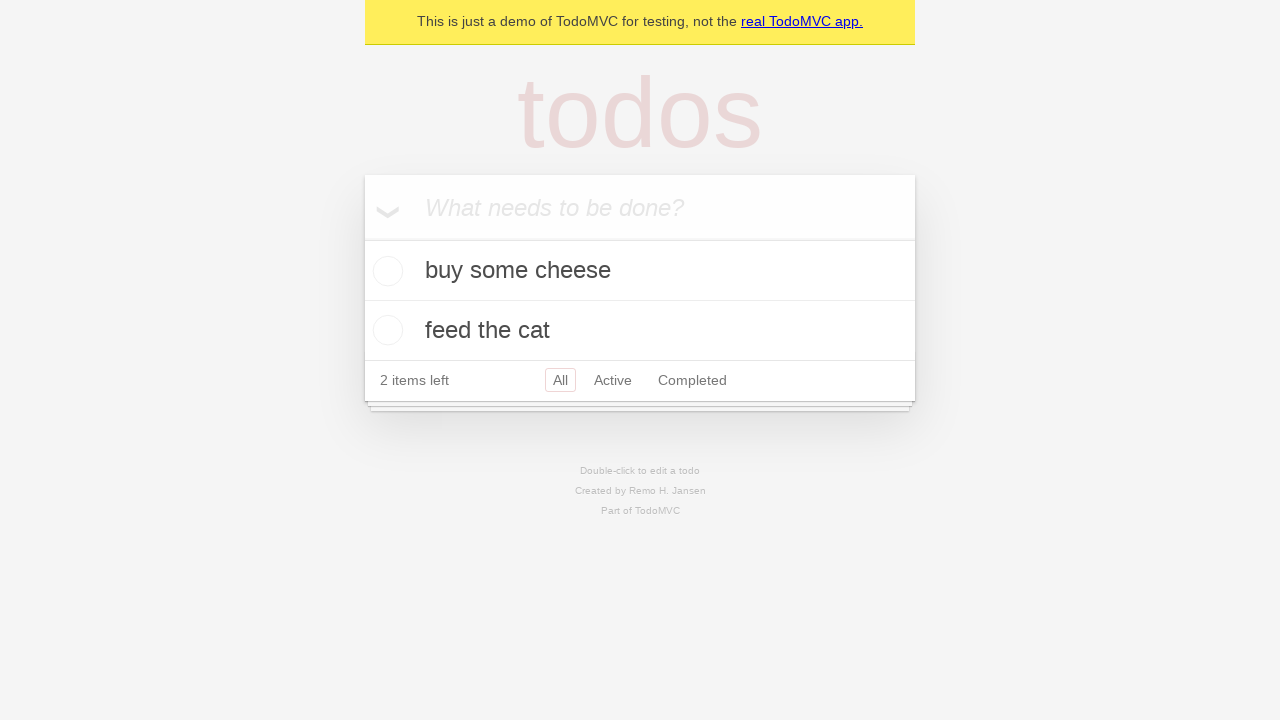

Filled todo input with 'book a doctors appointment' on internal:attr=[placeholder="What needs to be done?"i]
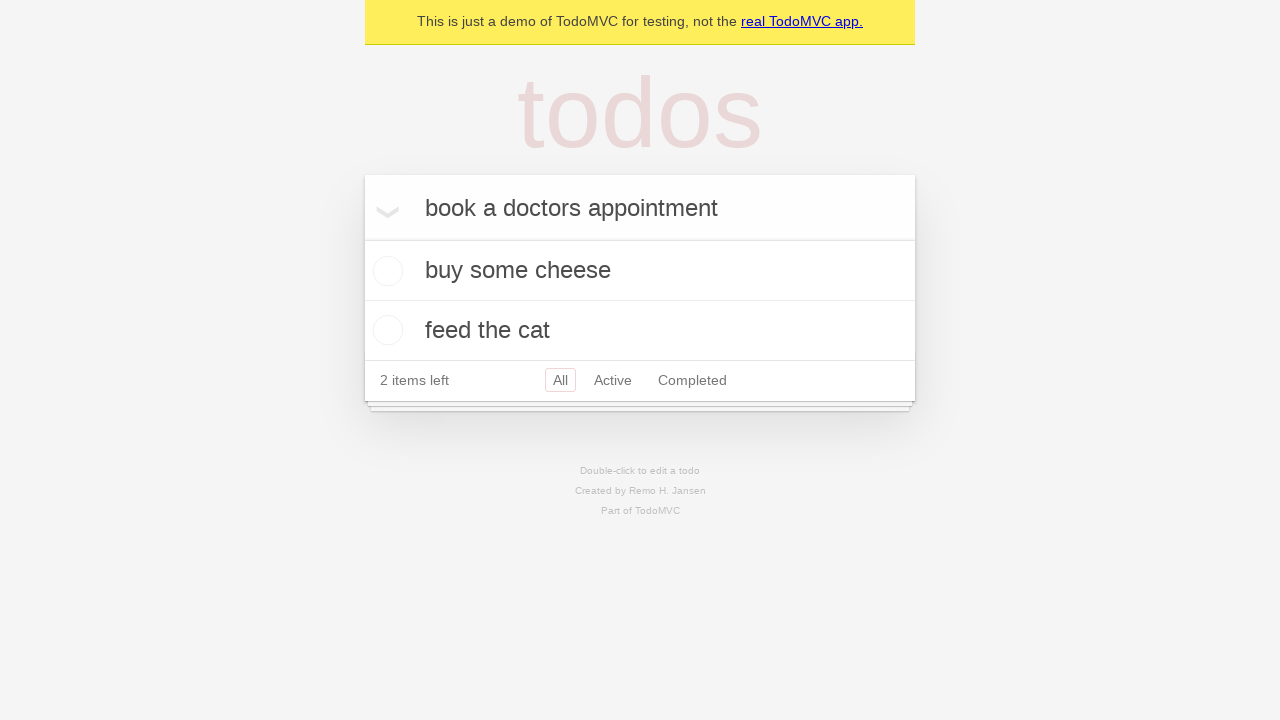

Pressed Enter to create third todo on internal:attr=[placeholder="What needs to be done?"i]
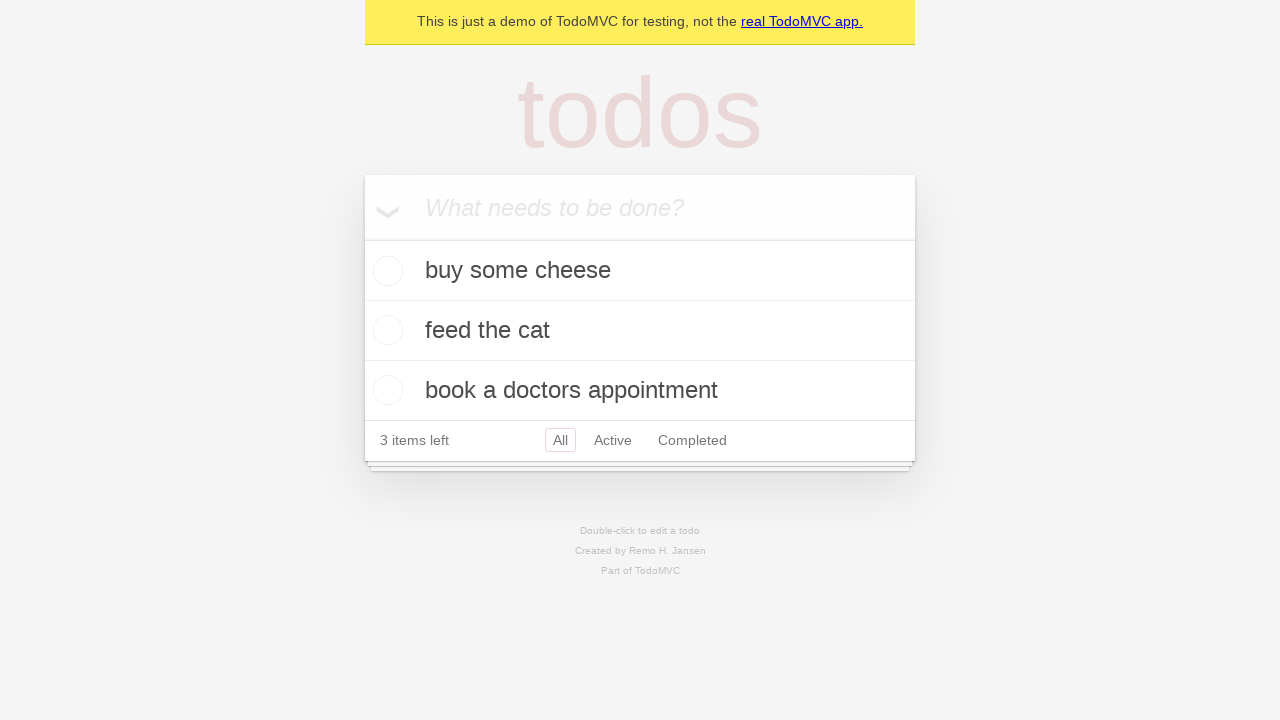

Waited for all 3 todos to be created
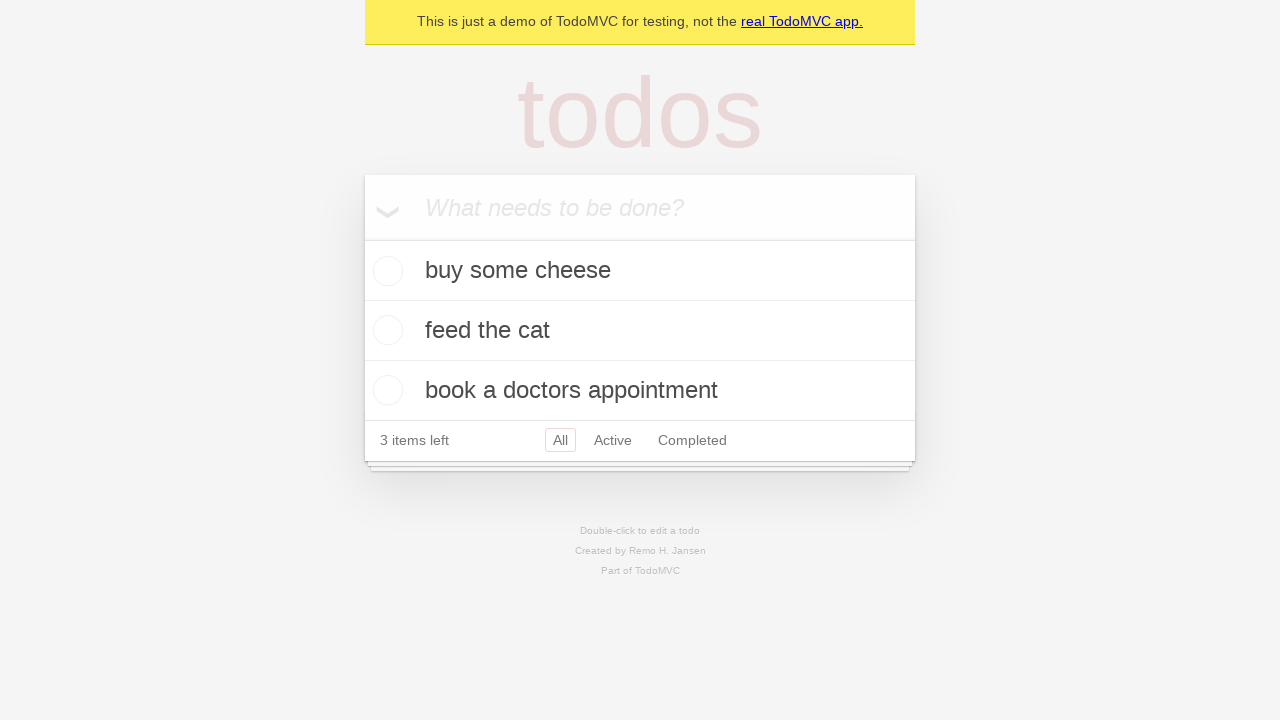

Checked the second todo item at (385, 330) on internal:testid=[data-testid="todo-item"s] >> nth=1 >> internal:role=checkbox
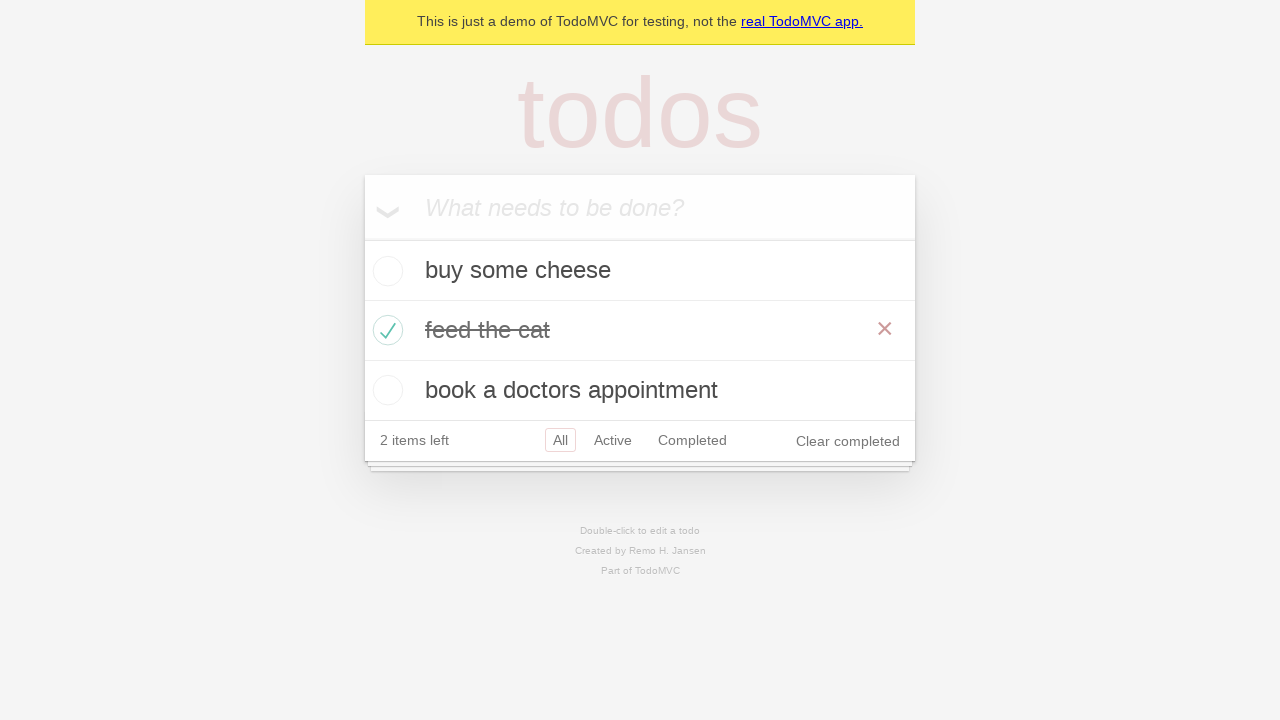

Clicked 'Clear completed' button at (848, 441) on internal:role=button[name="Clear completed"i]
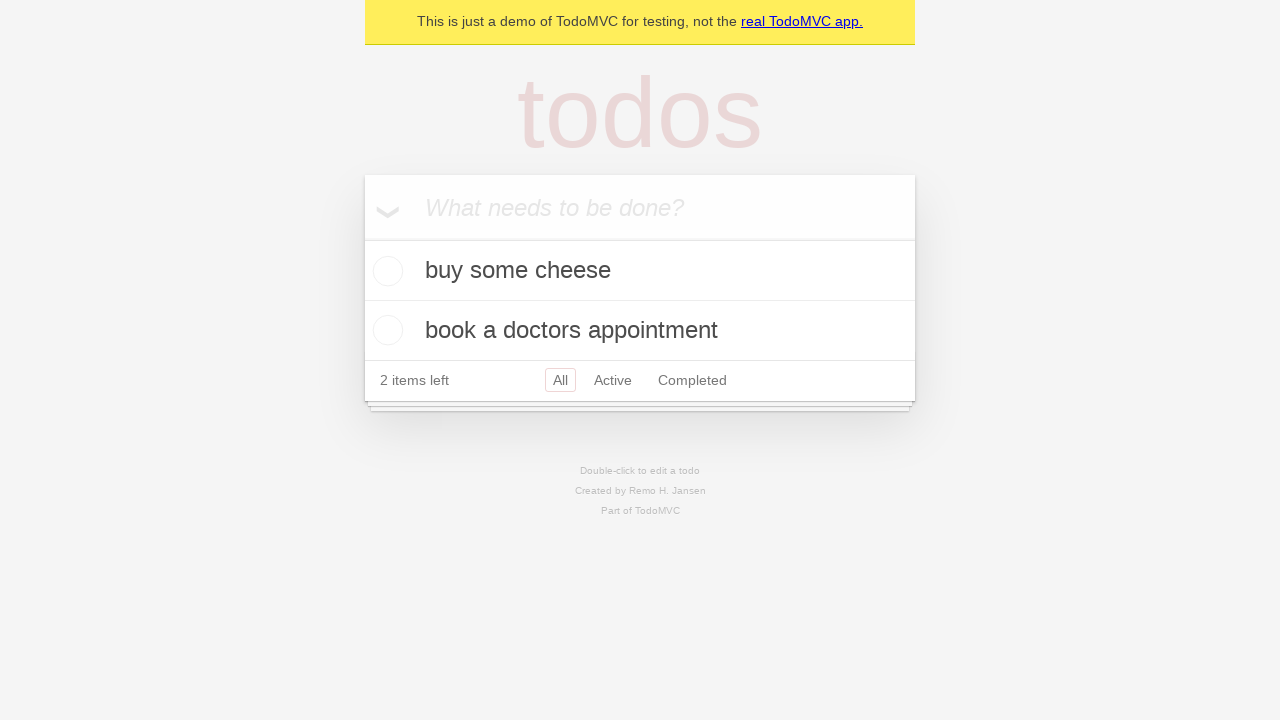

Waited for completed todo to be removed, confirming 2 todos remain
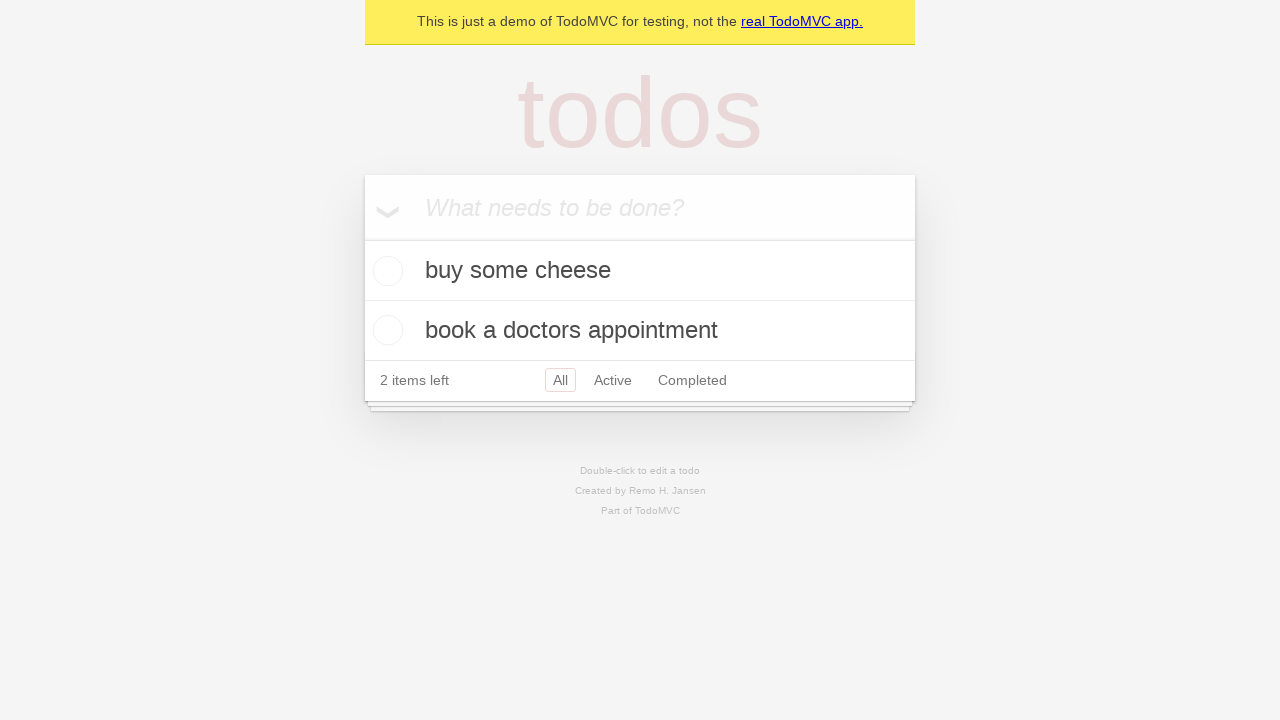

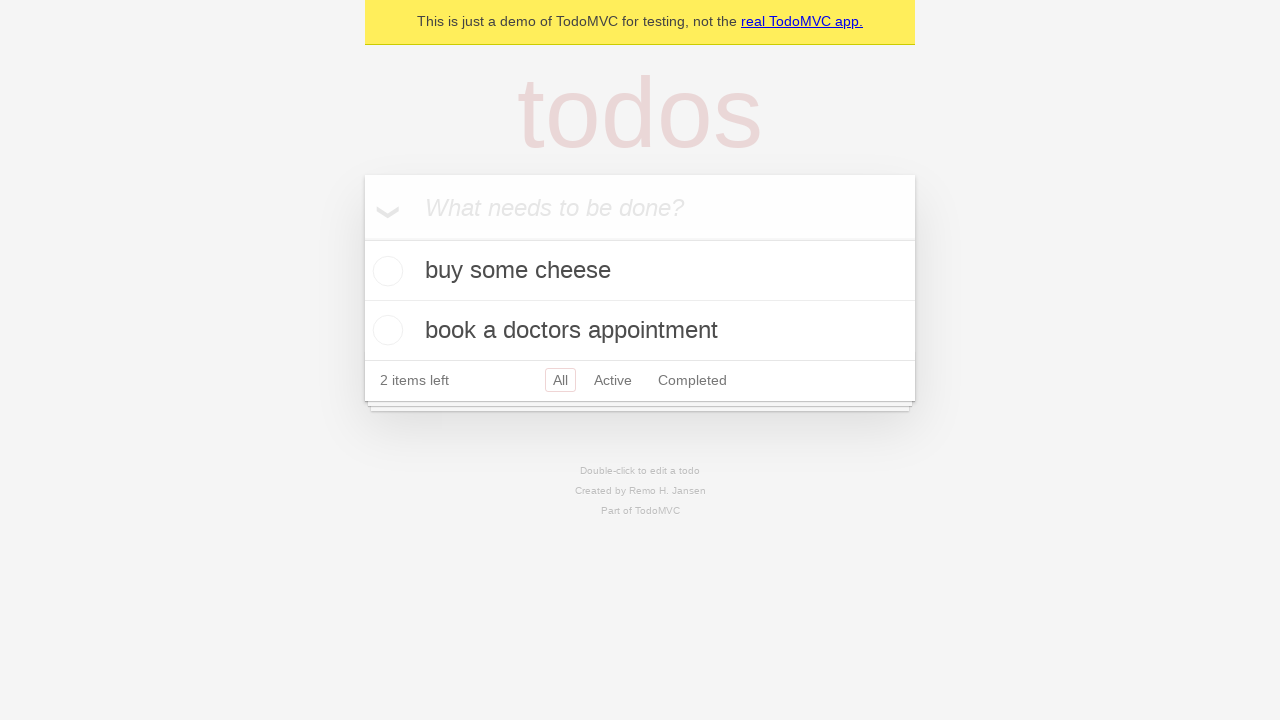